Tests closing an entry advertisement modal popup by clicking the Close button in the modal footer on a demo website.

Starting URL: http://the-internet.herokuapp.com/entry_ad

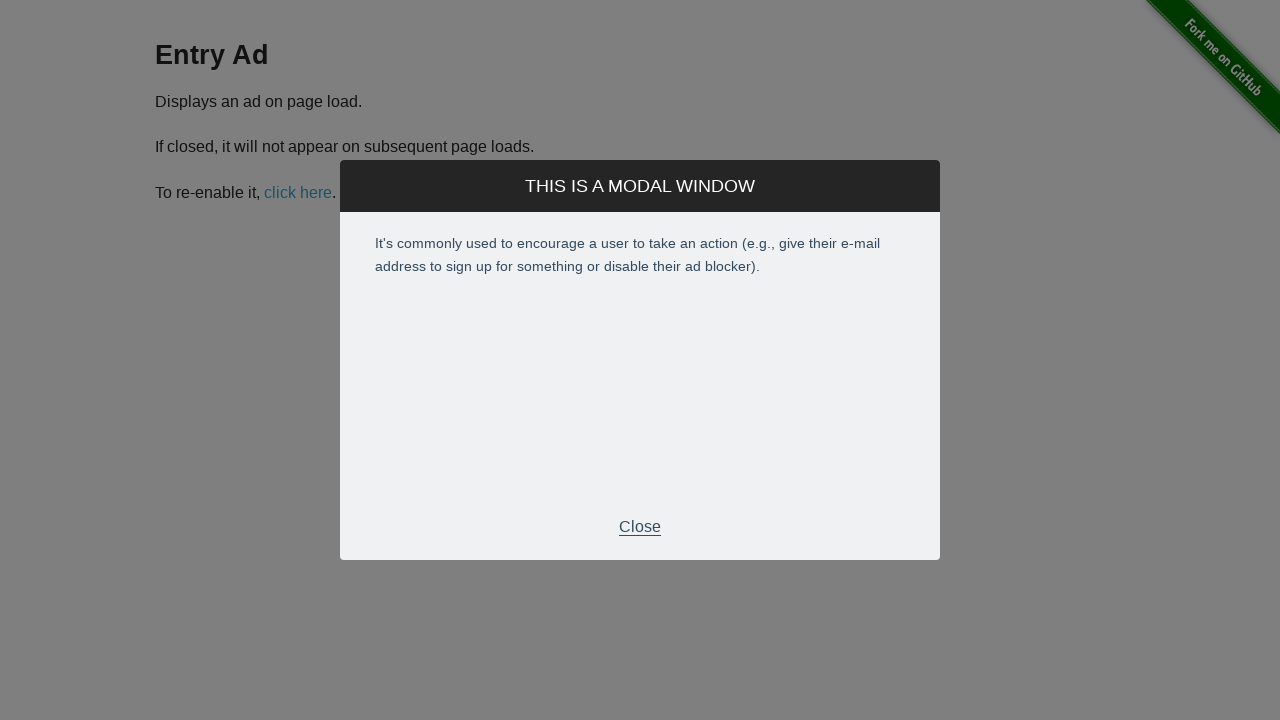

Waited for entry advertisement modal Close button to become visible
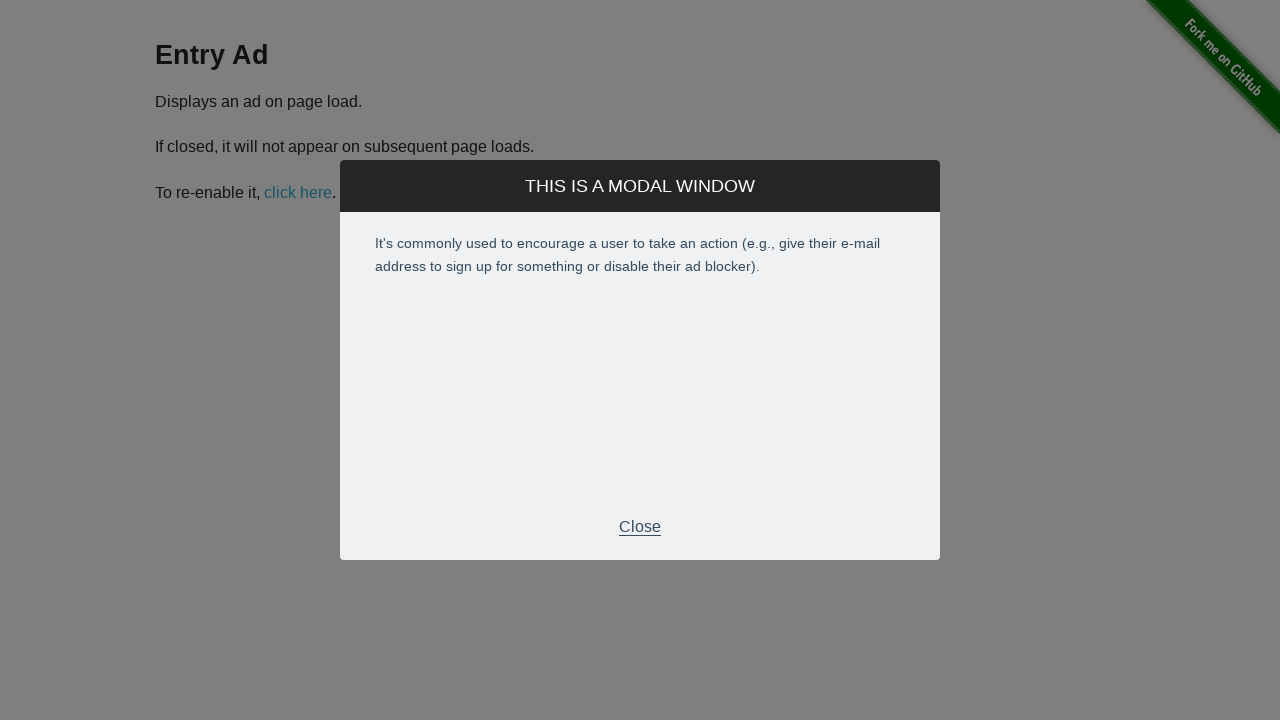

Clicked the Close button in the modal footer at (640, 527) on .modal-footer p
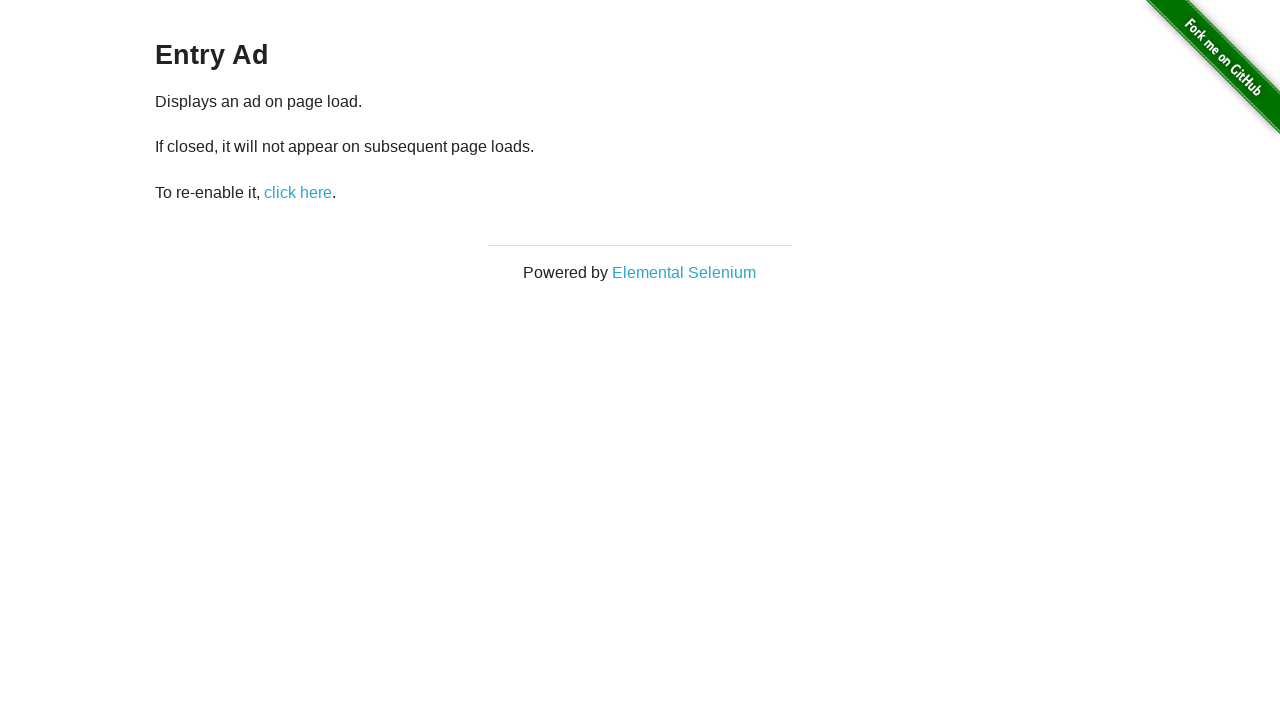

Verified that the entry advertisement modal is closed
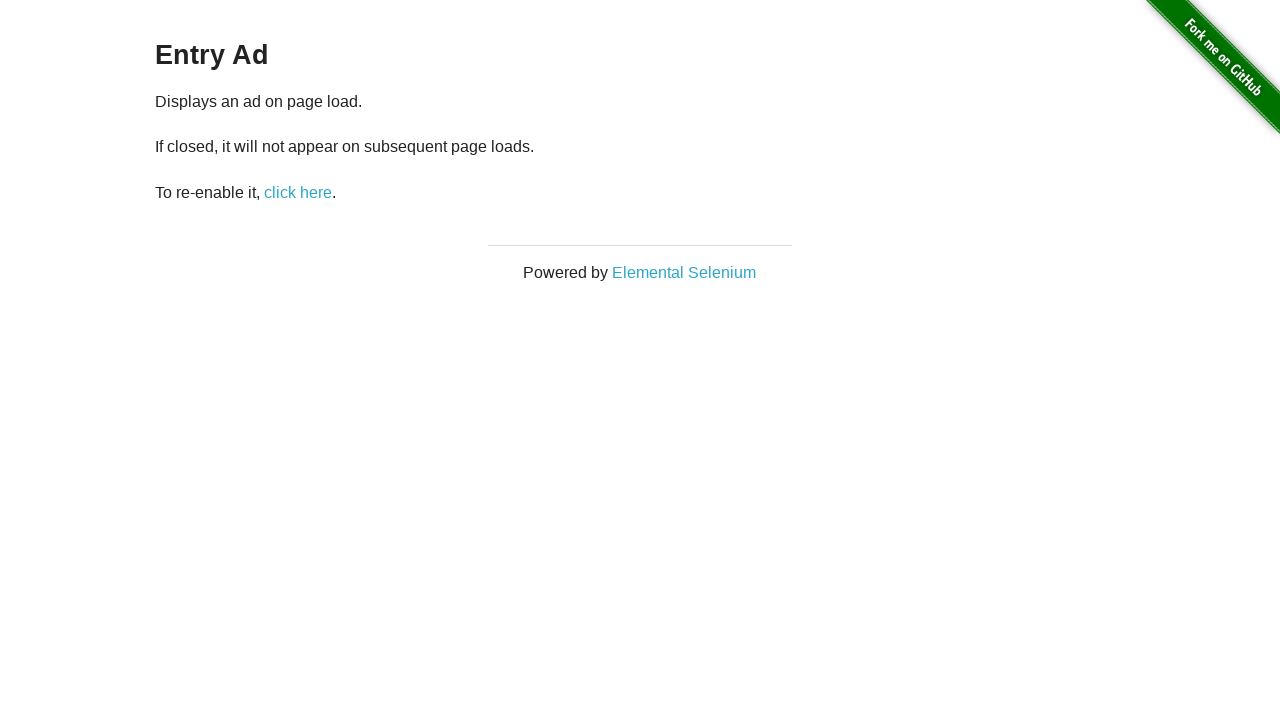

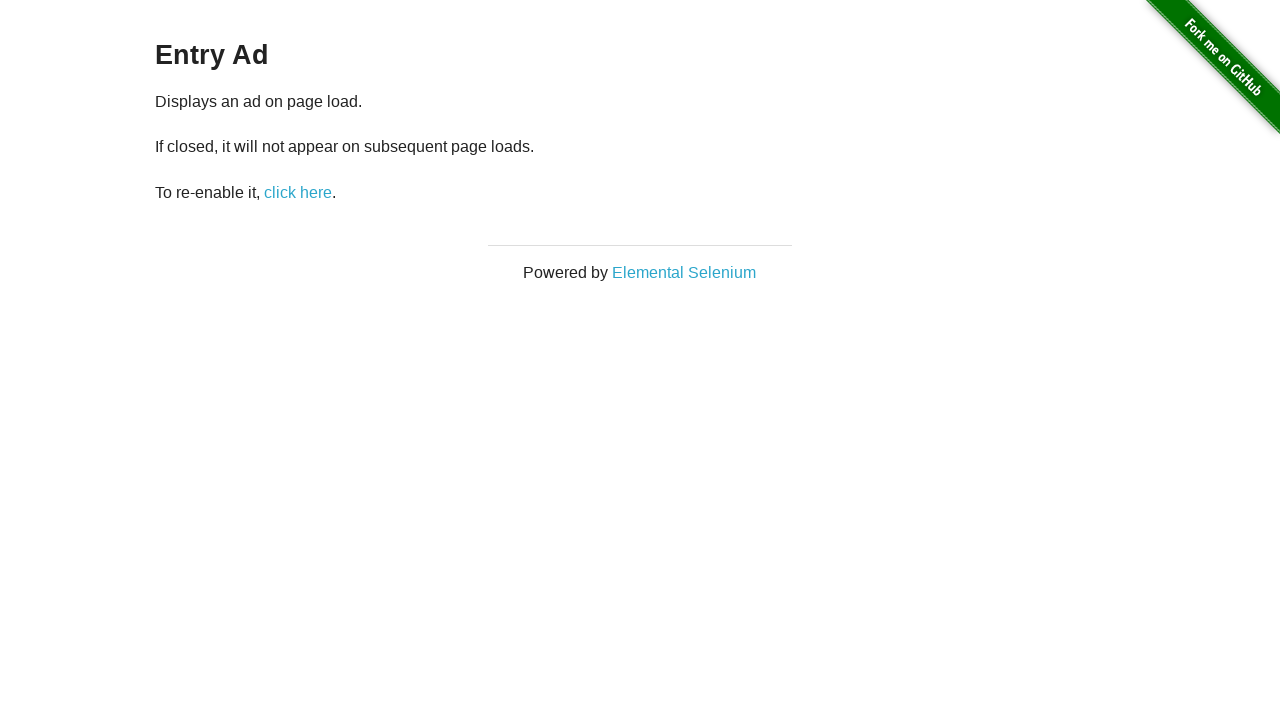